Opens the Text Box section and verifies all form elements (full name, email, addresses) are present and editable with correct attributes.

Starting URL: https://demoqa.com/elements

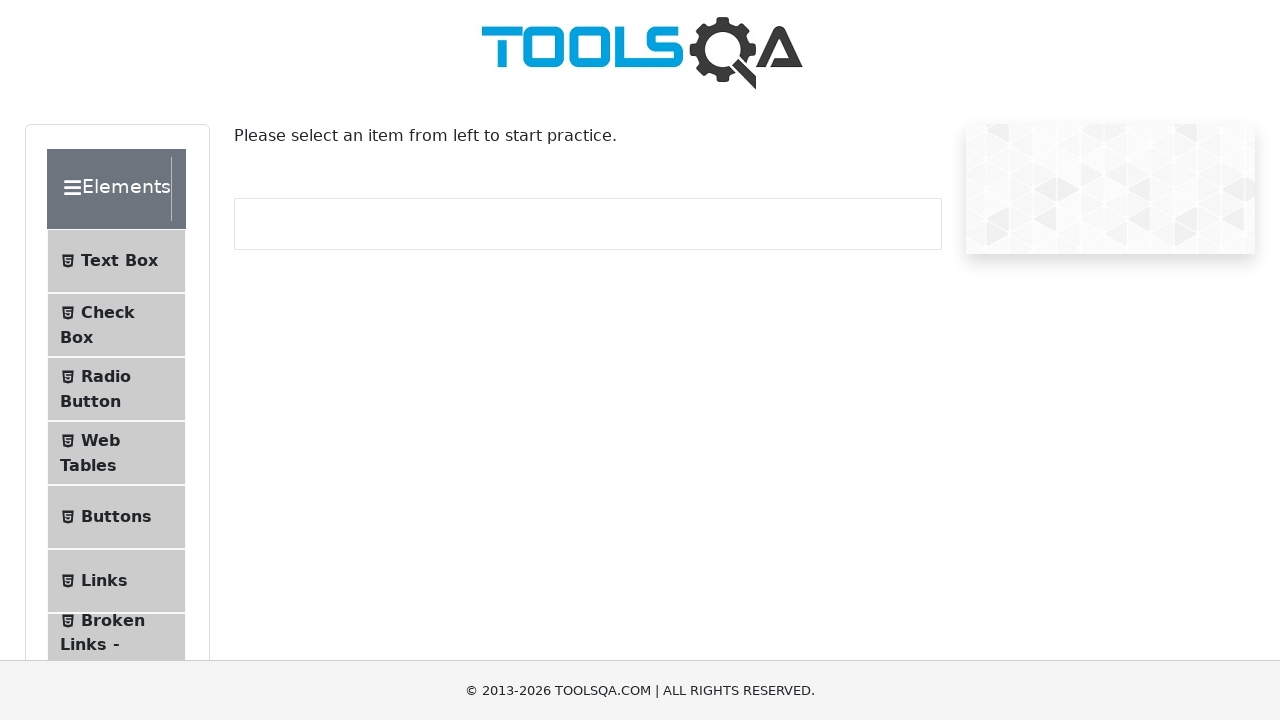

Clicked on Text Box menu item at (119, 261) on internal:text="Text Box"i
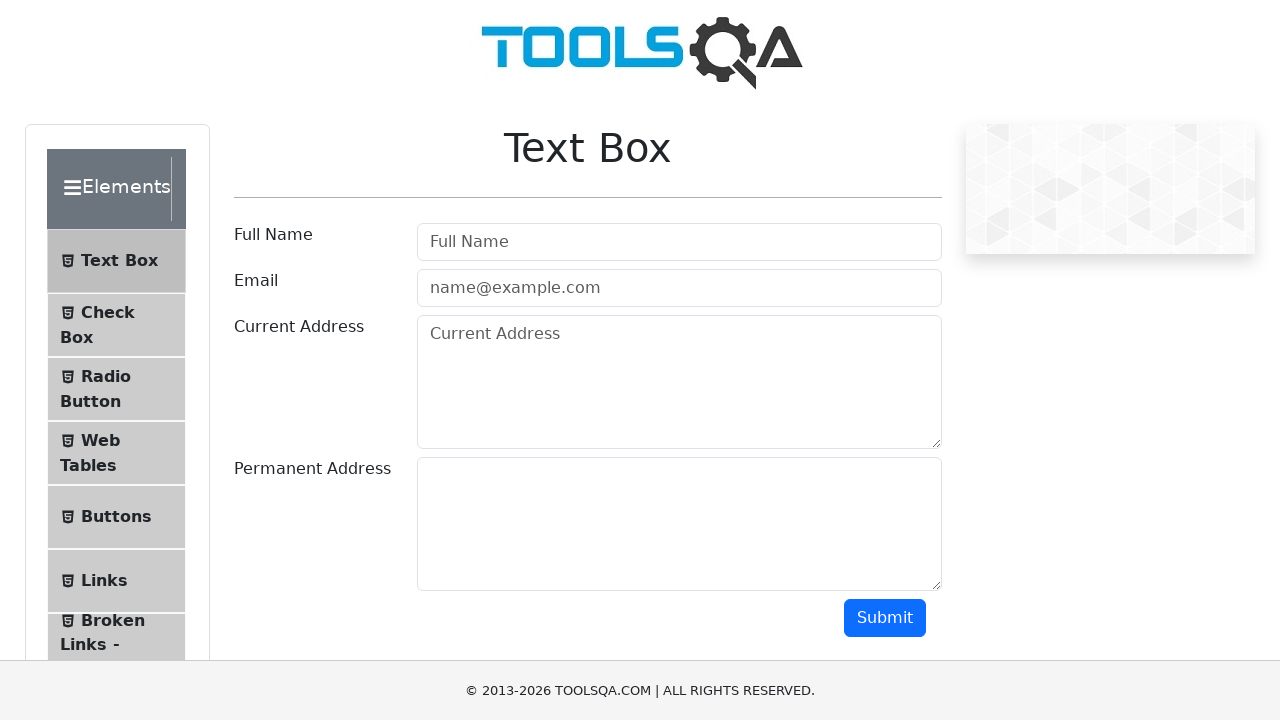

Verified Full Name label is present
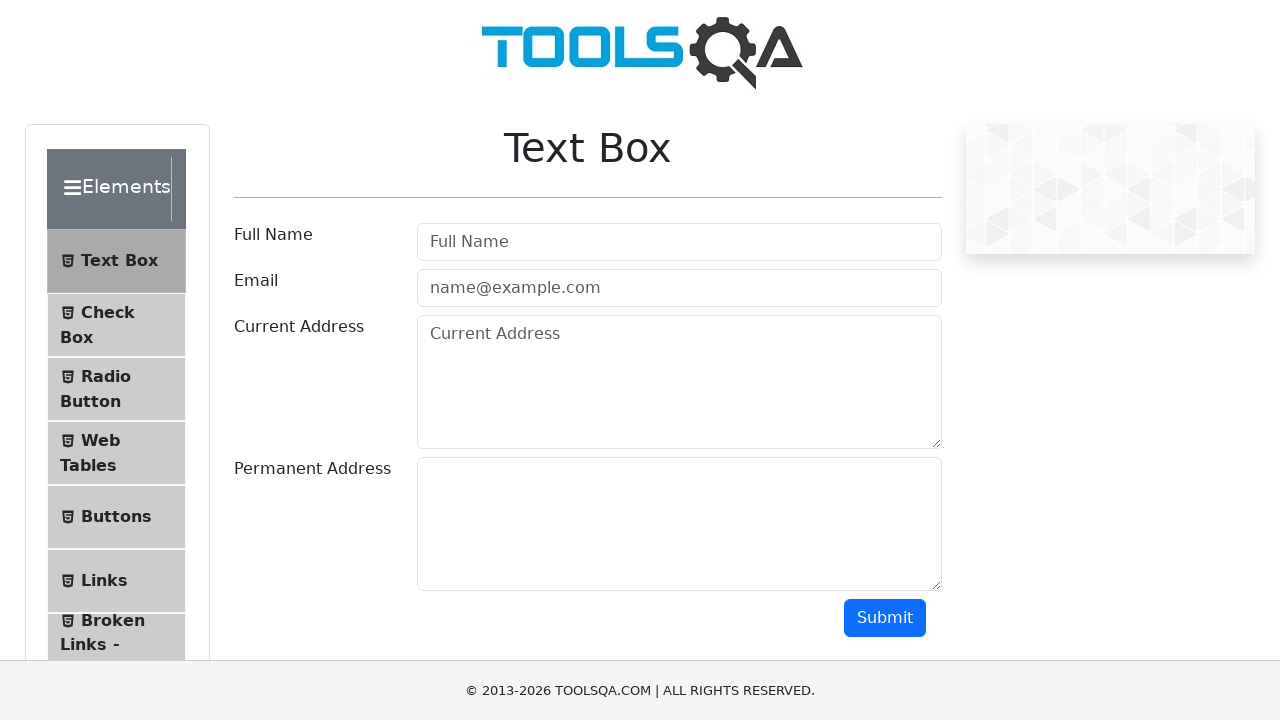

Verified Full Name field is editable
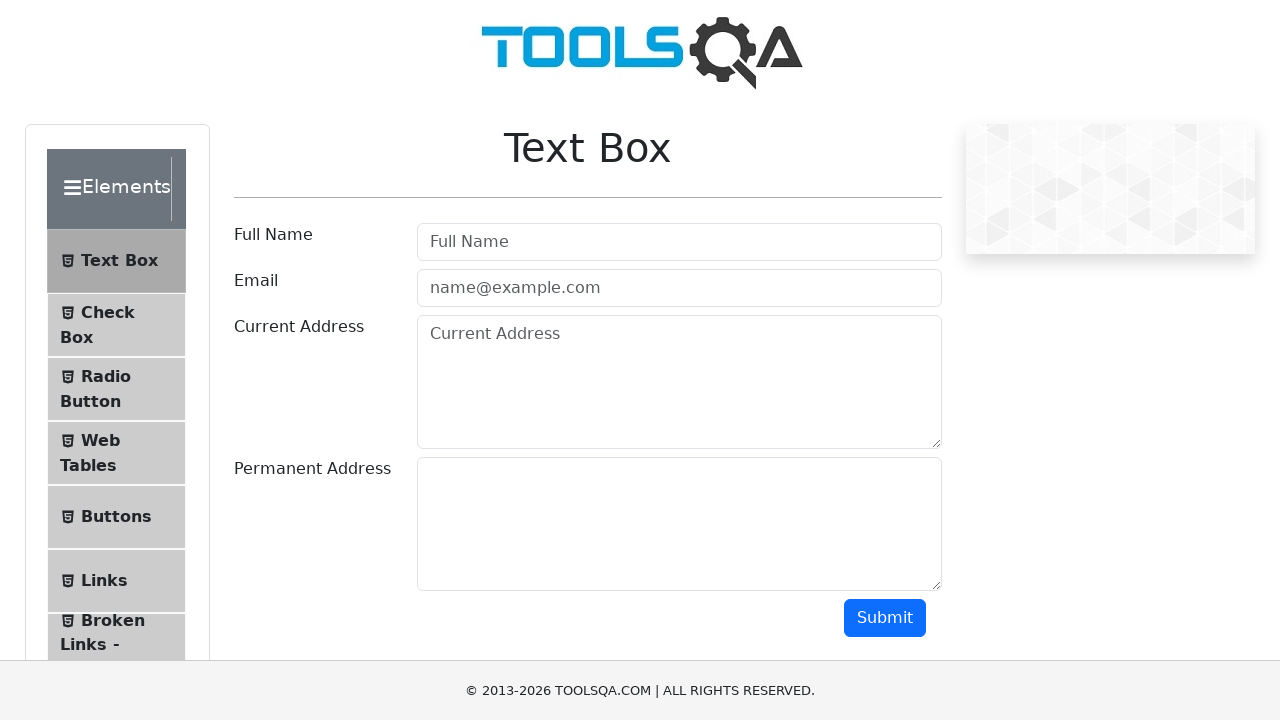

Verified Full Name field has type='text' attribute
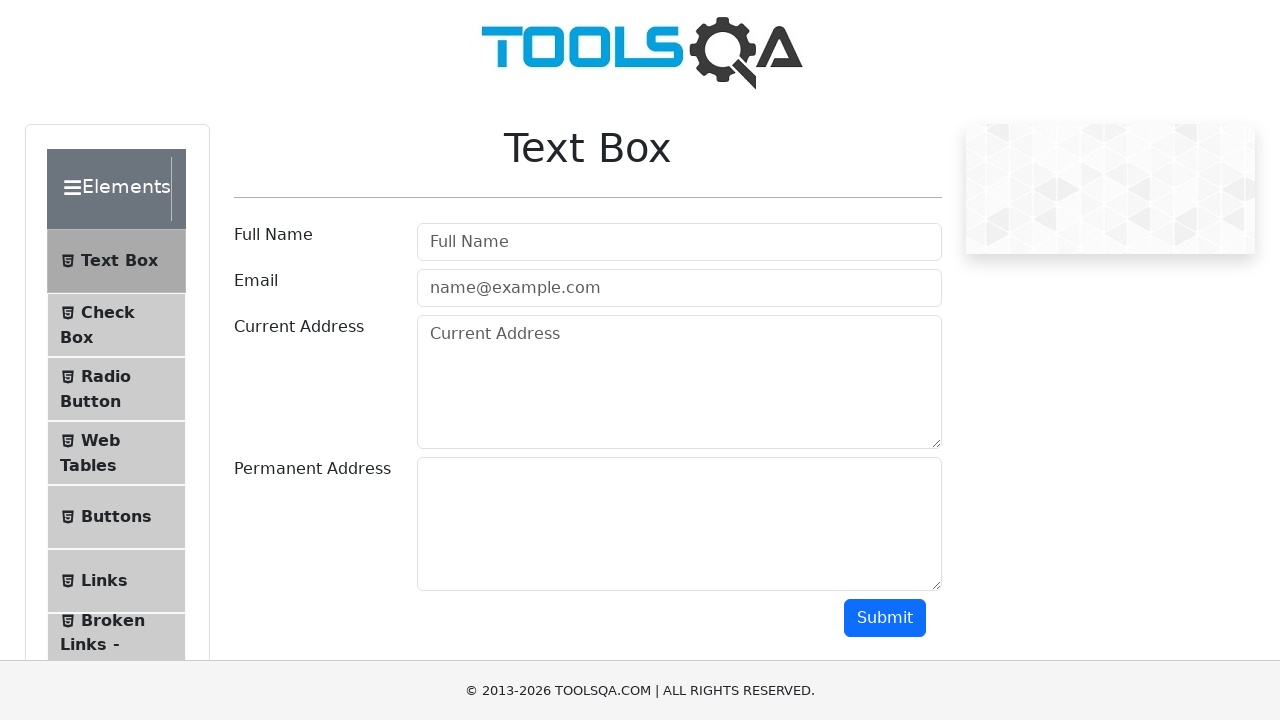

Verified Email label is present
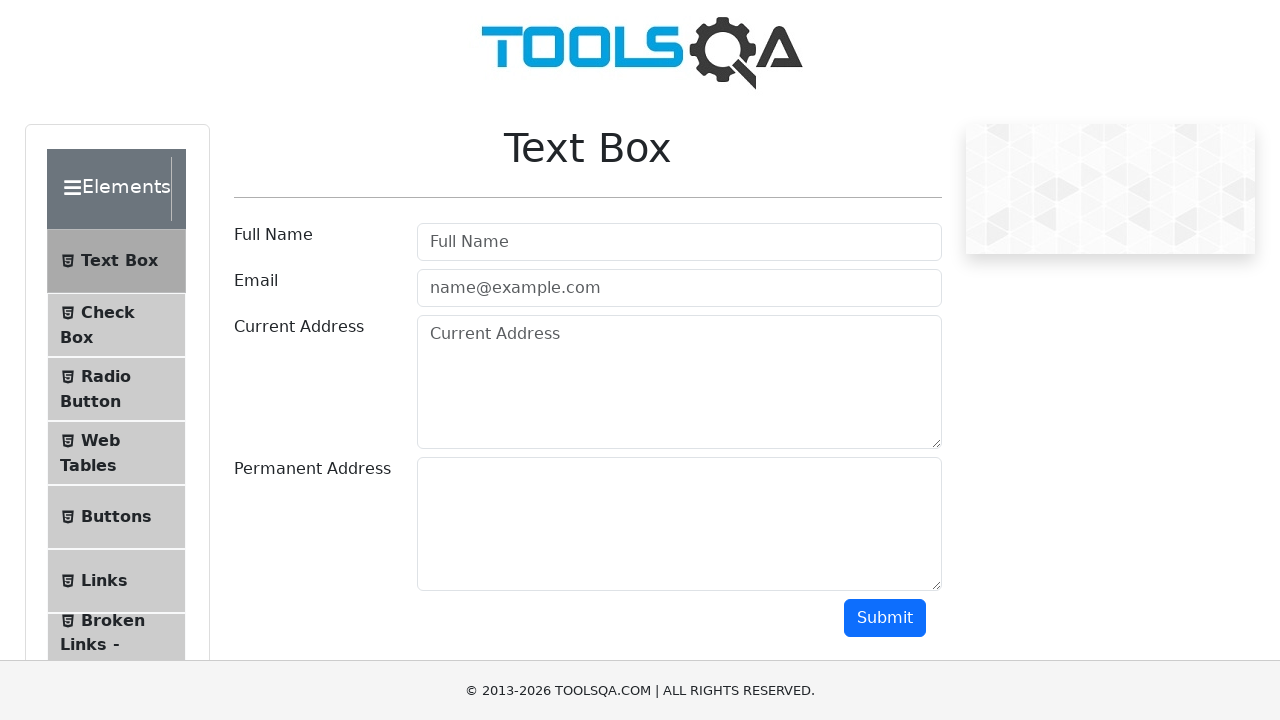

Verified Email field is editable
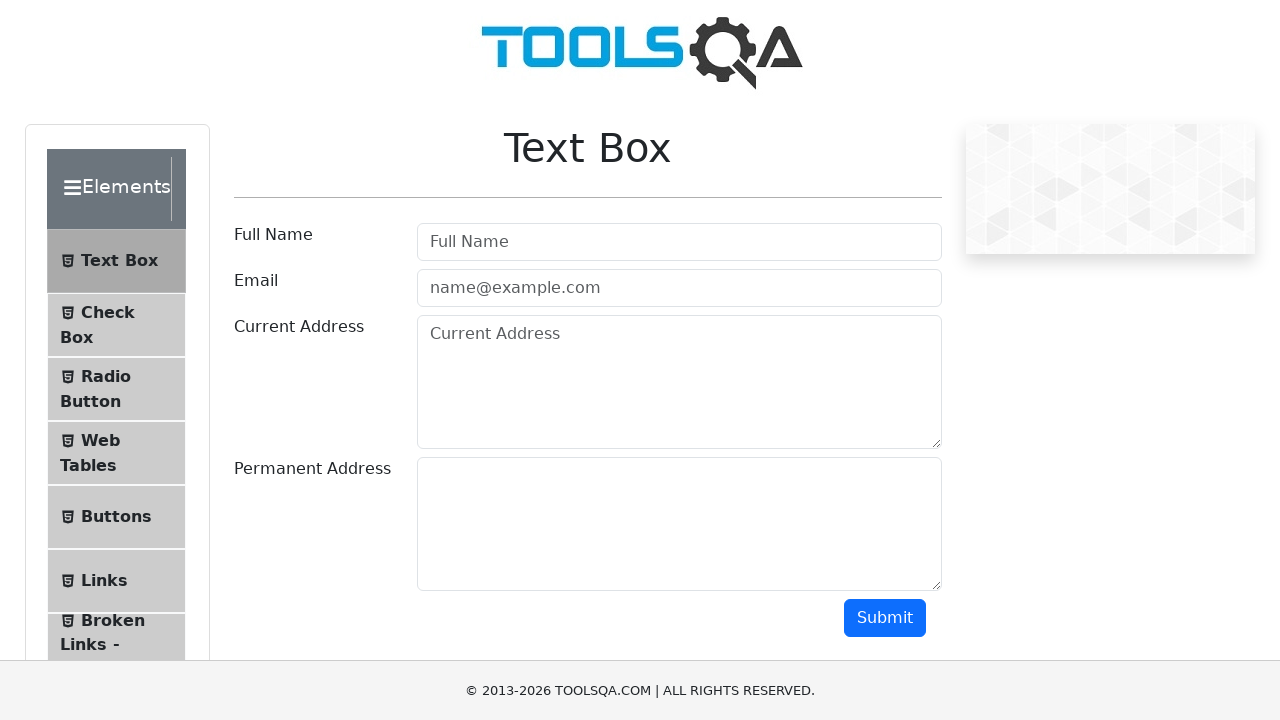

Verified Email field has id='userEmail' attribute
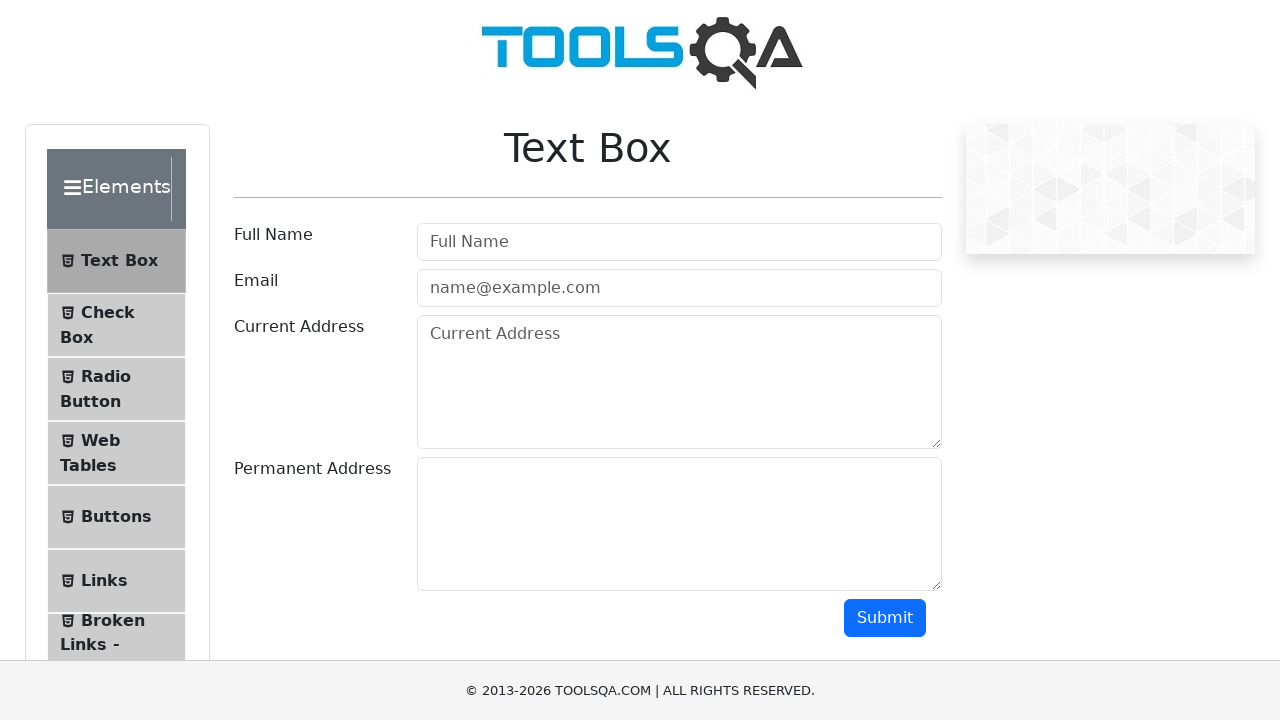

Verified Current Address label is present
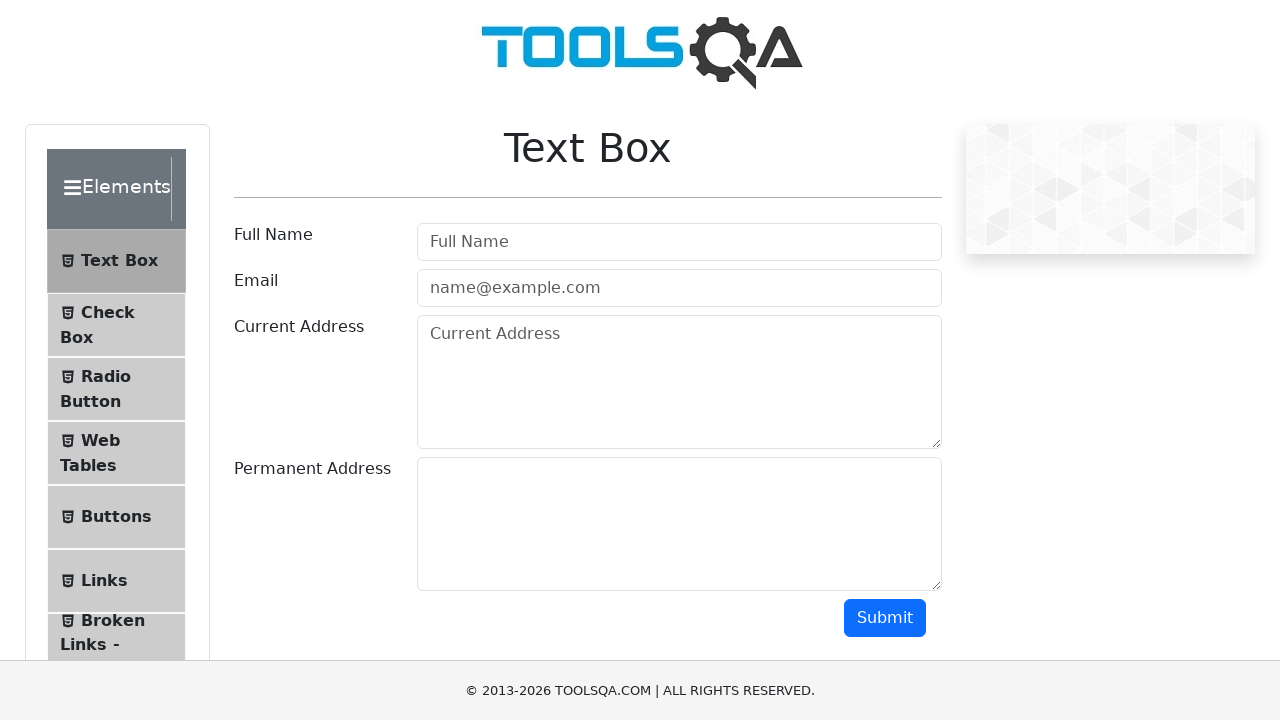

Verified Current Address field is editable
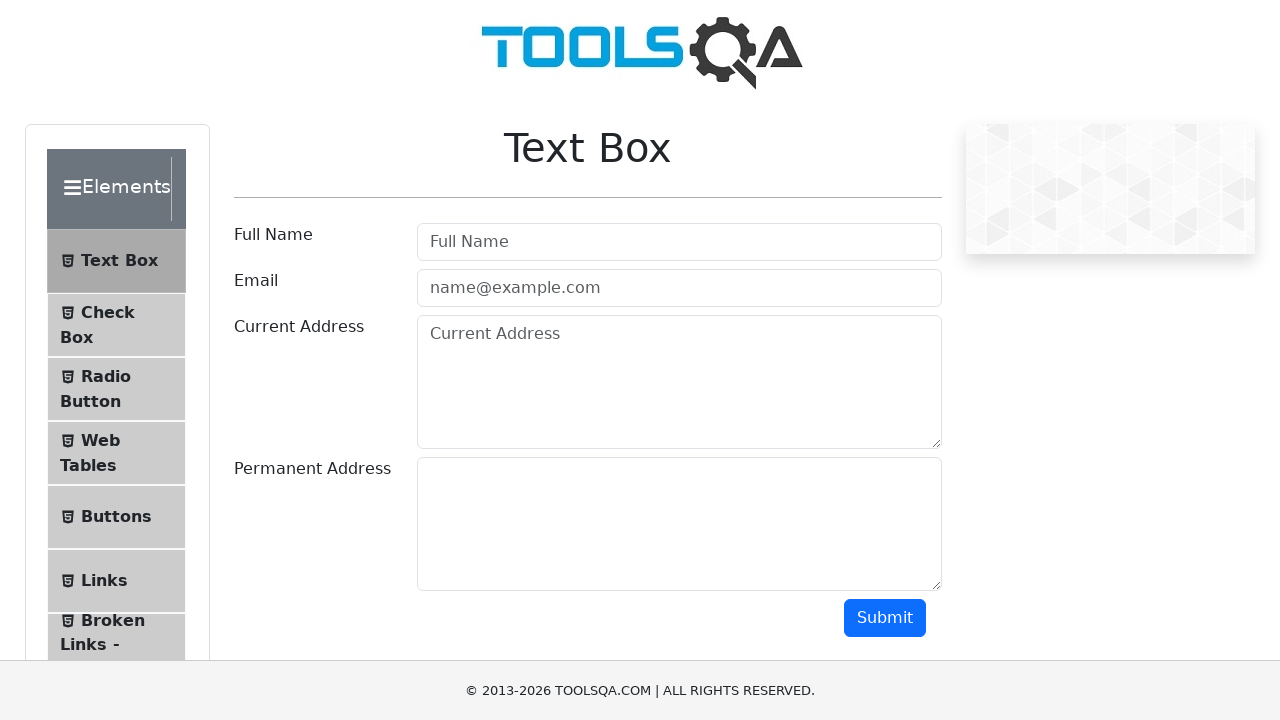

Verified Current Address field has id='currentAddress' attribute
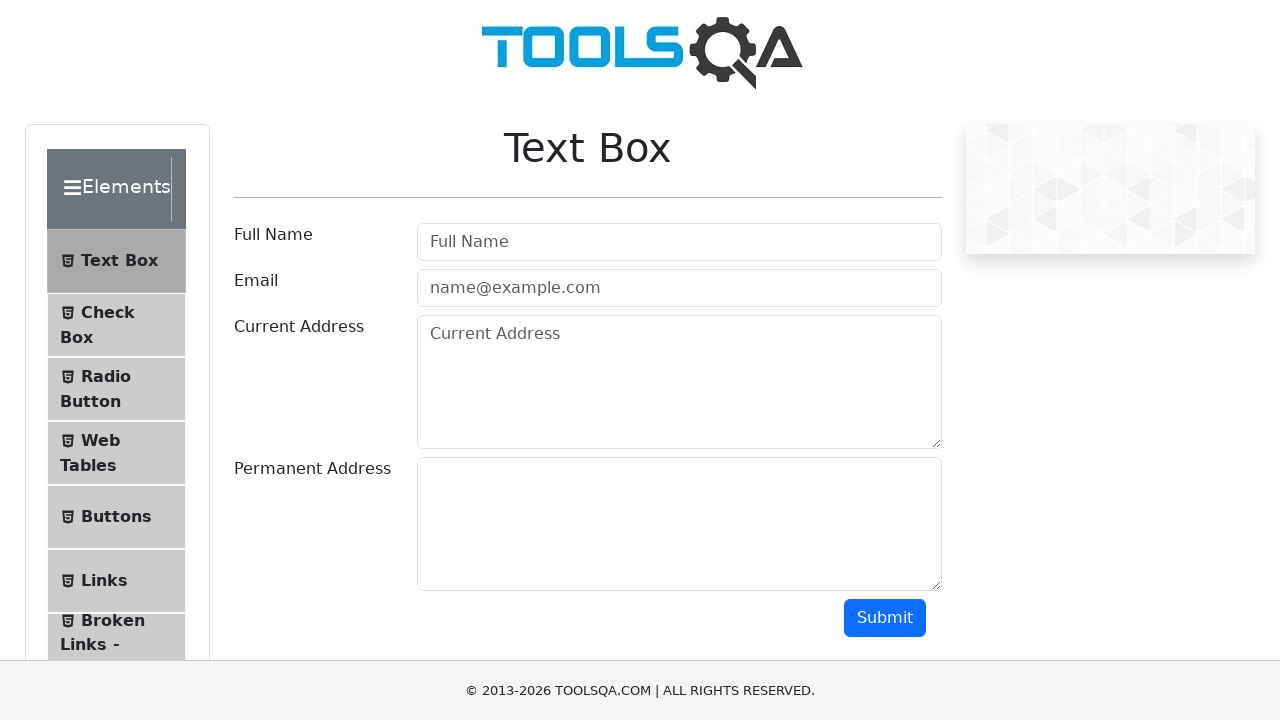

Verified Permanent Address label is present
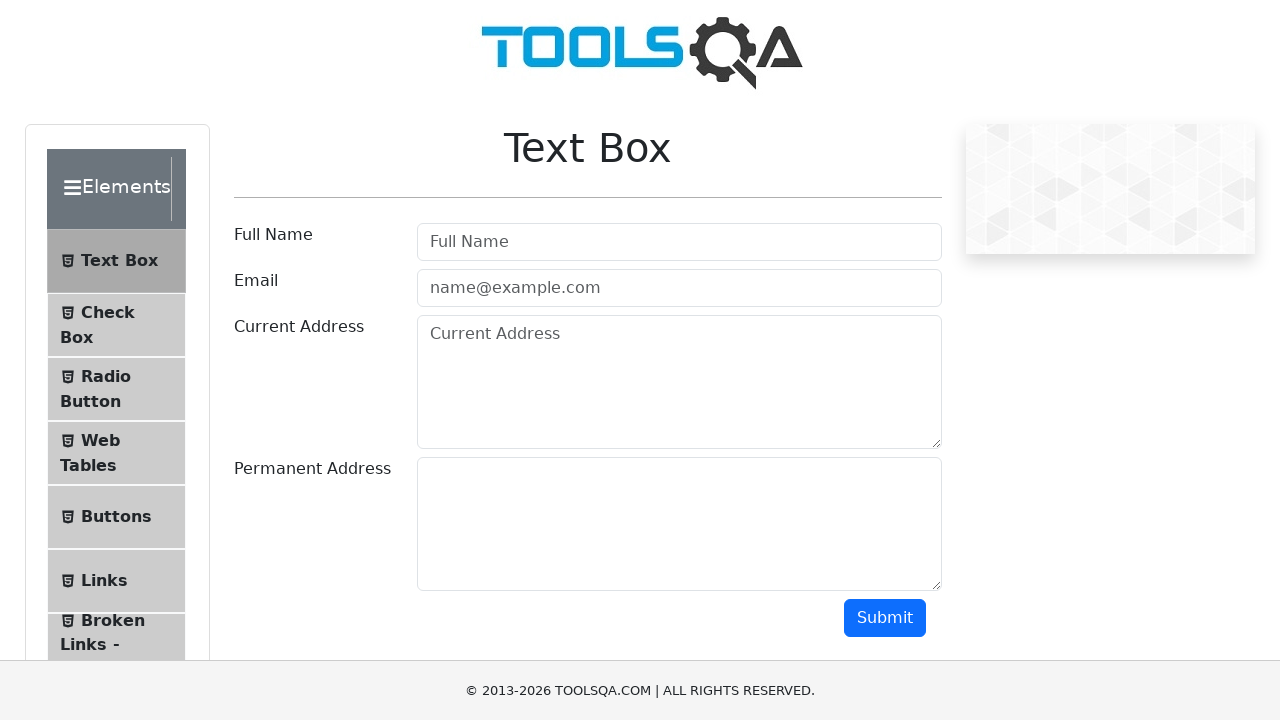

Verified Submit button is present with correct text
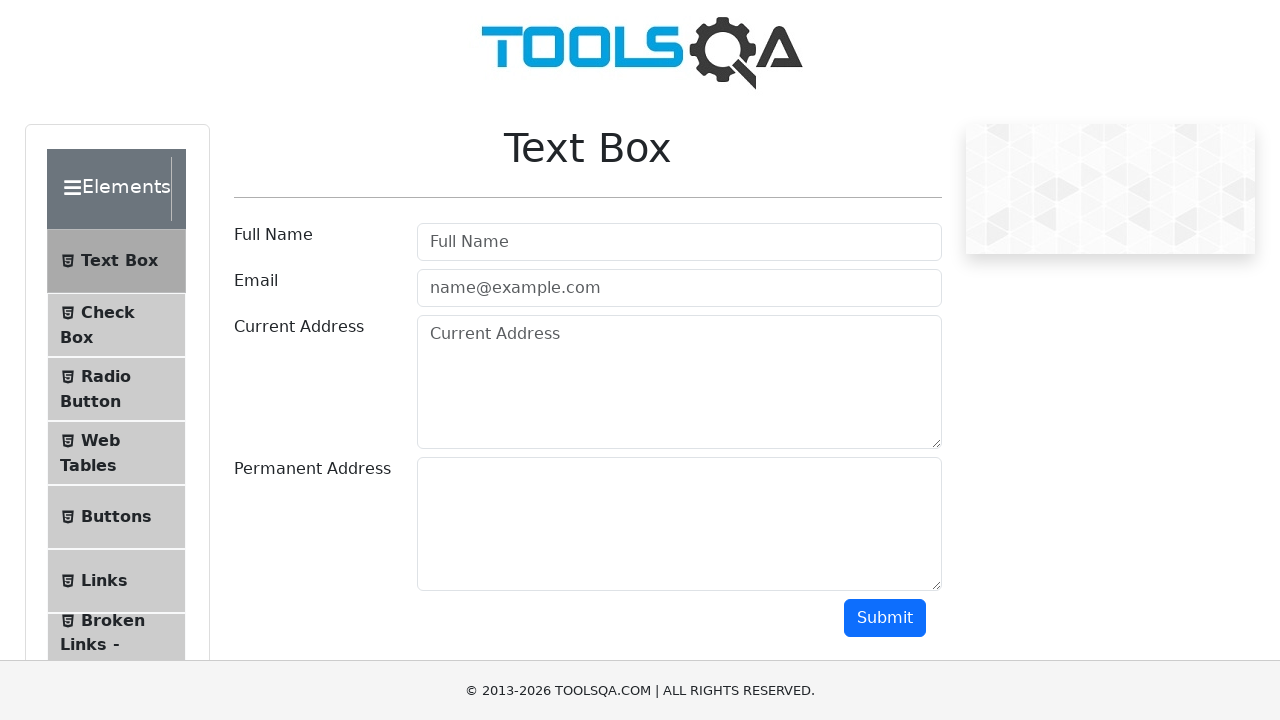

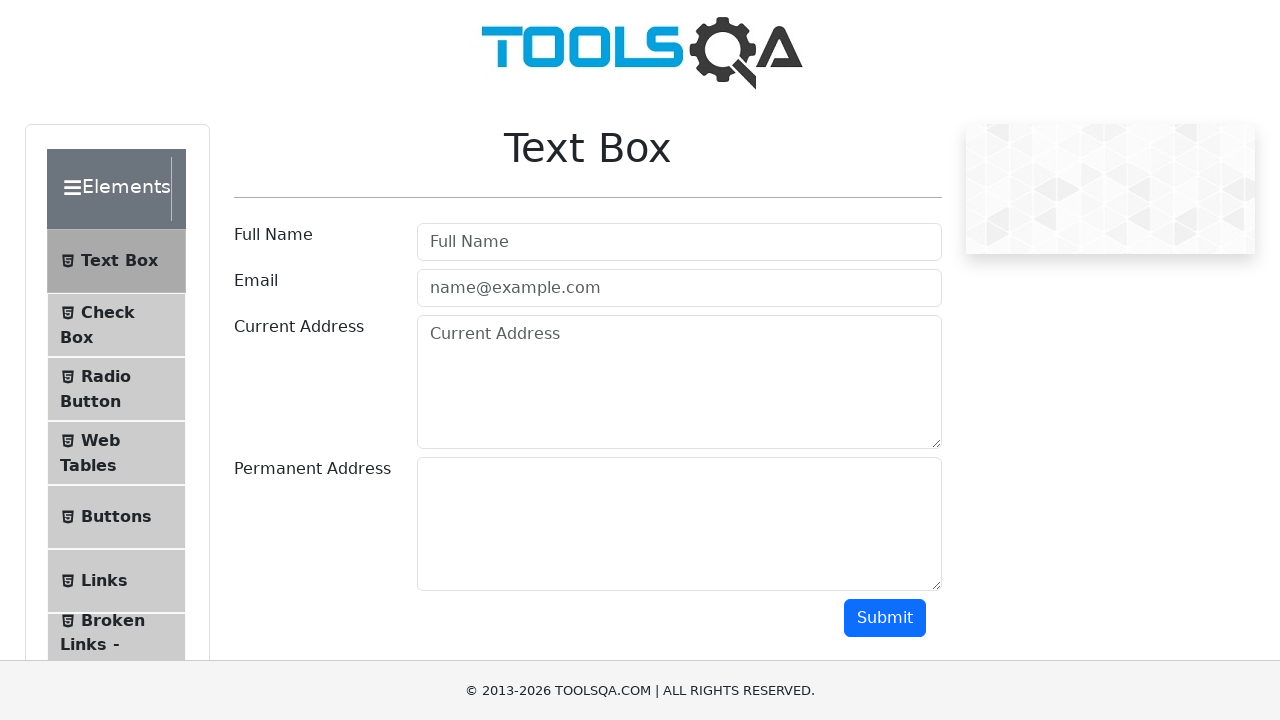